Navigates to the Demoblaze homepage and verifies that anchor links are present on the page.

Starting URL: https://demoblaze.com/index.html

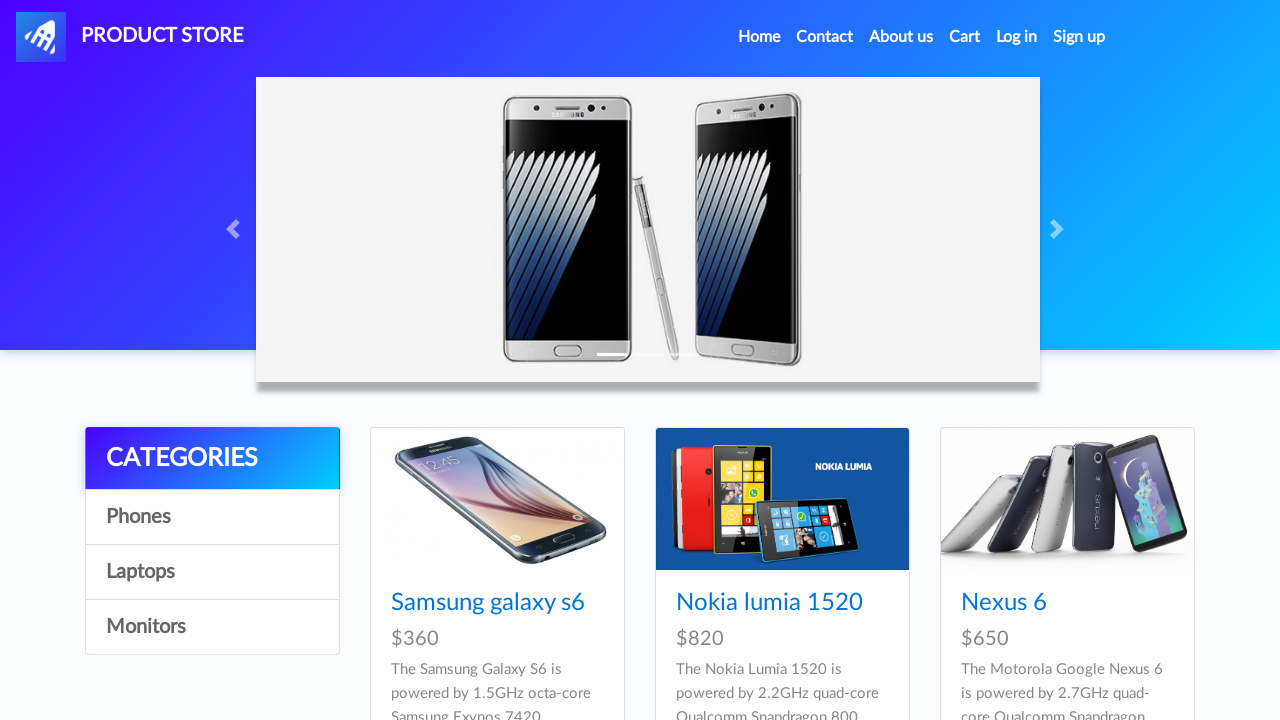

Navigated to Demoblaze homepage
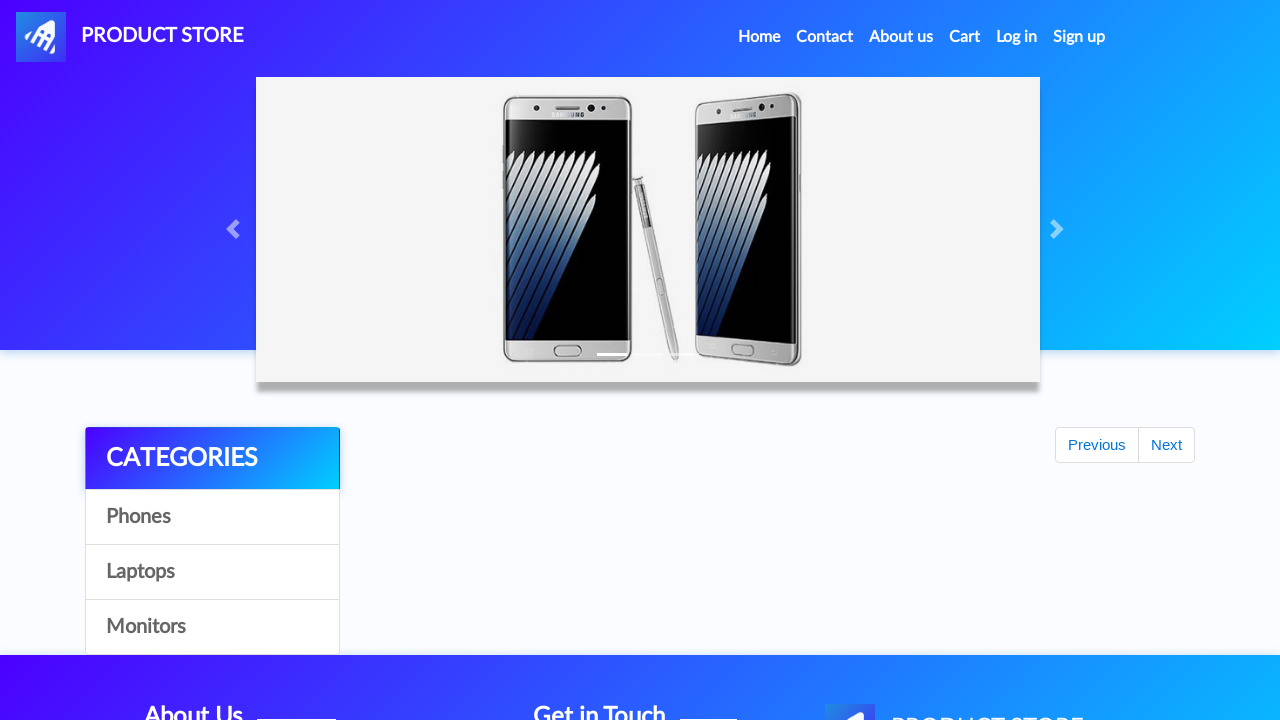

Waited for anchor links to load on the page
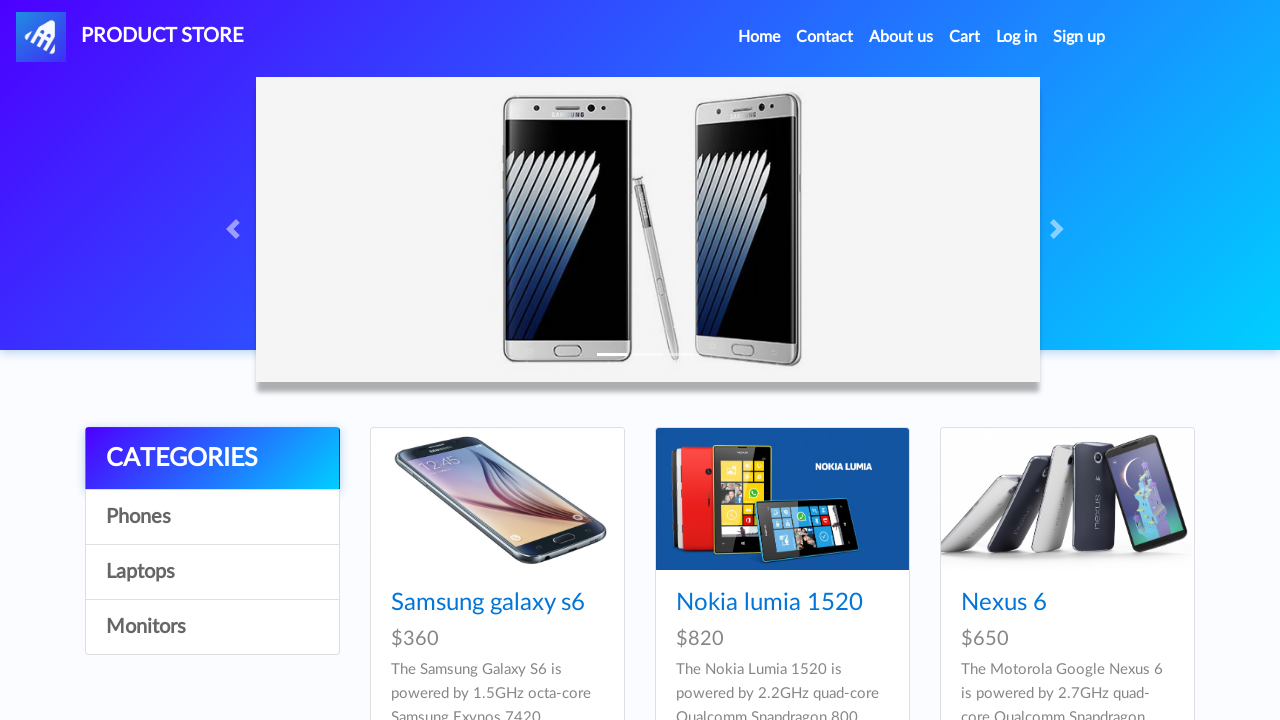

Located 33 anchor links on the page
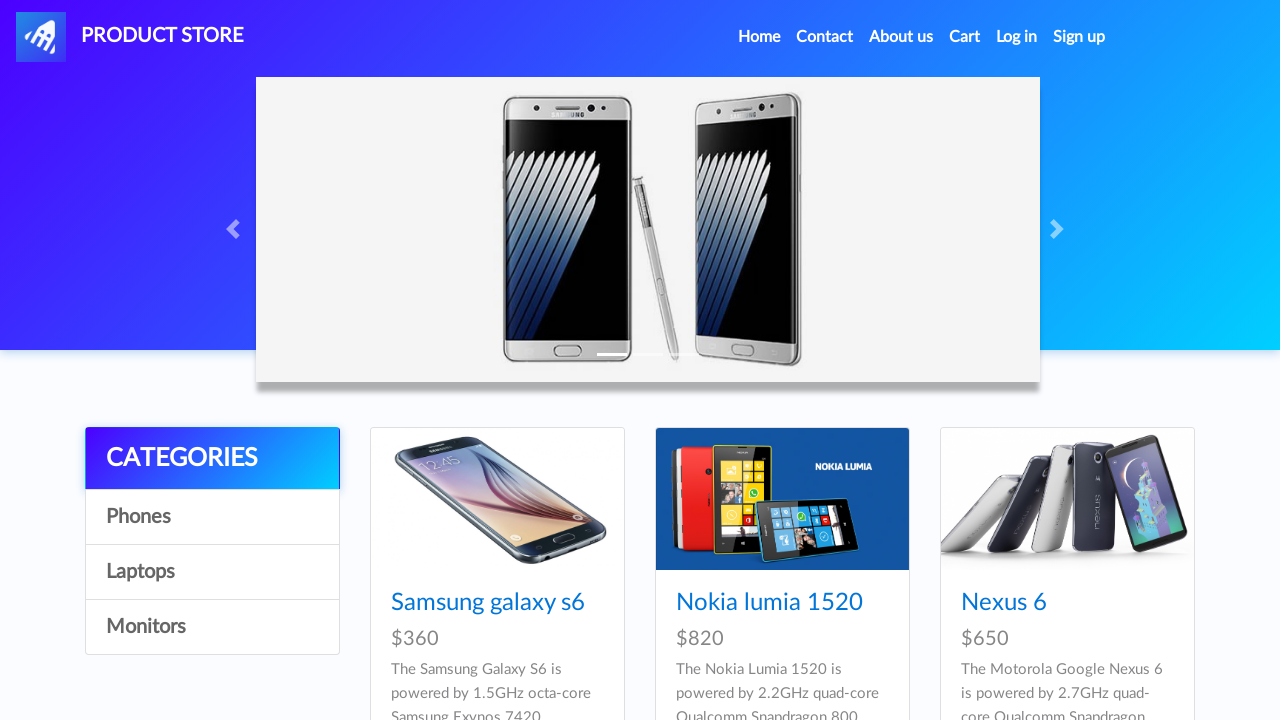

Verified that anchor links are present on the page
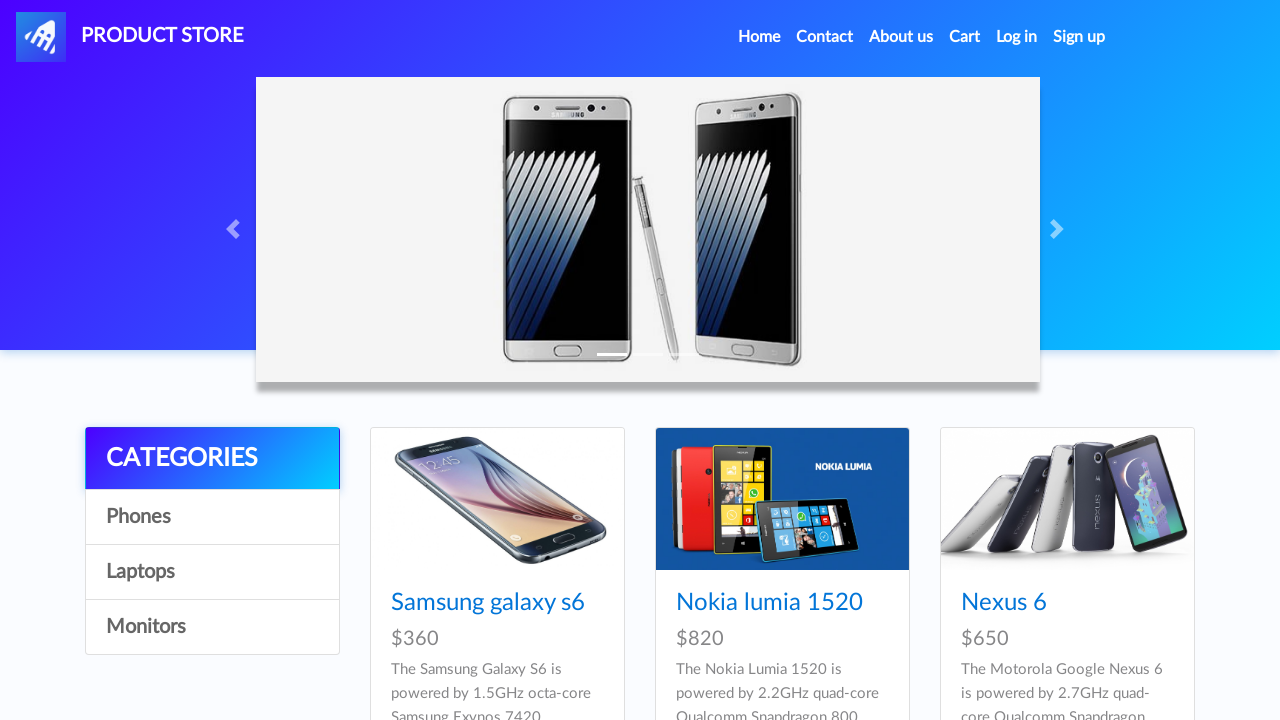

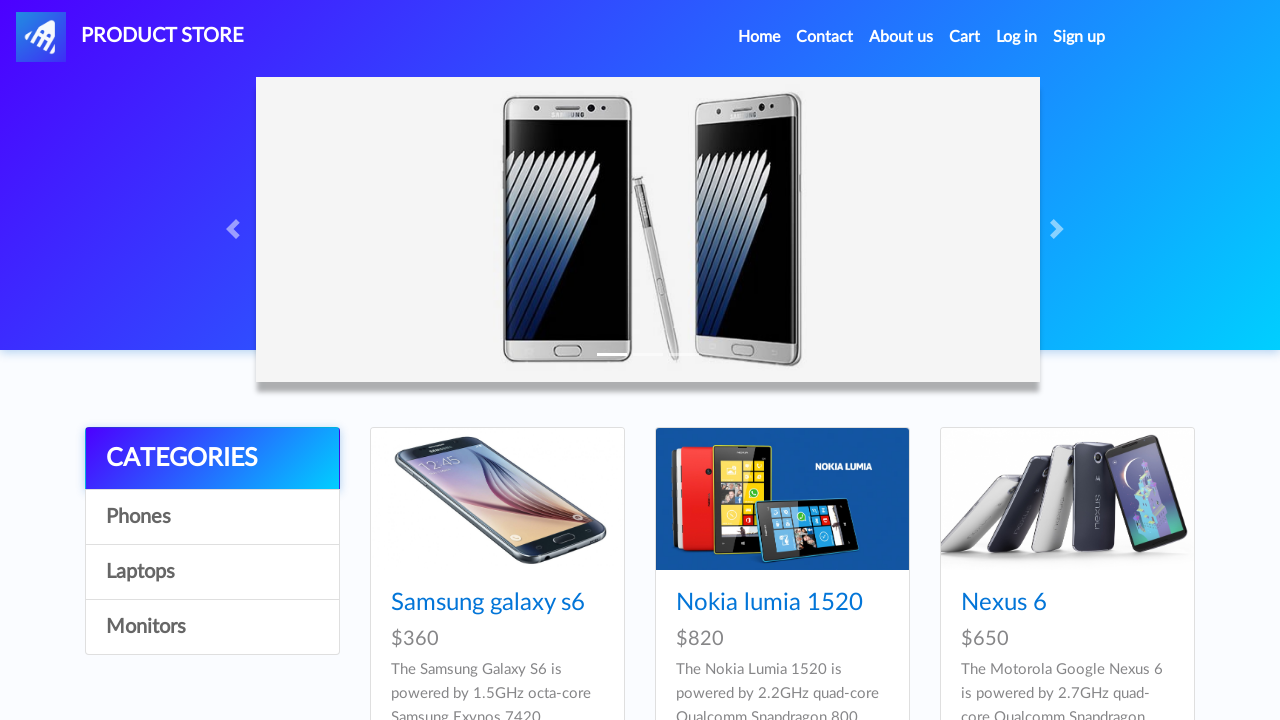